Tests multi-selection with Control key by clicking on individual non-consecutive items while holding Control

Starting URL: https://automationfc.github.io/jquery-selectable/

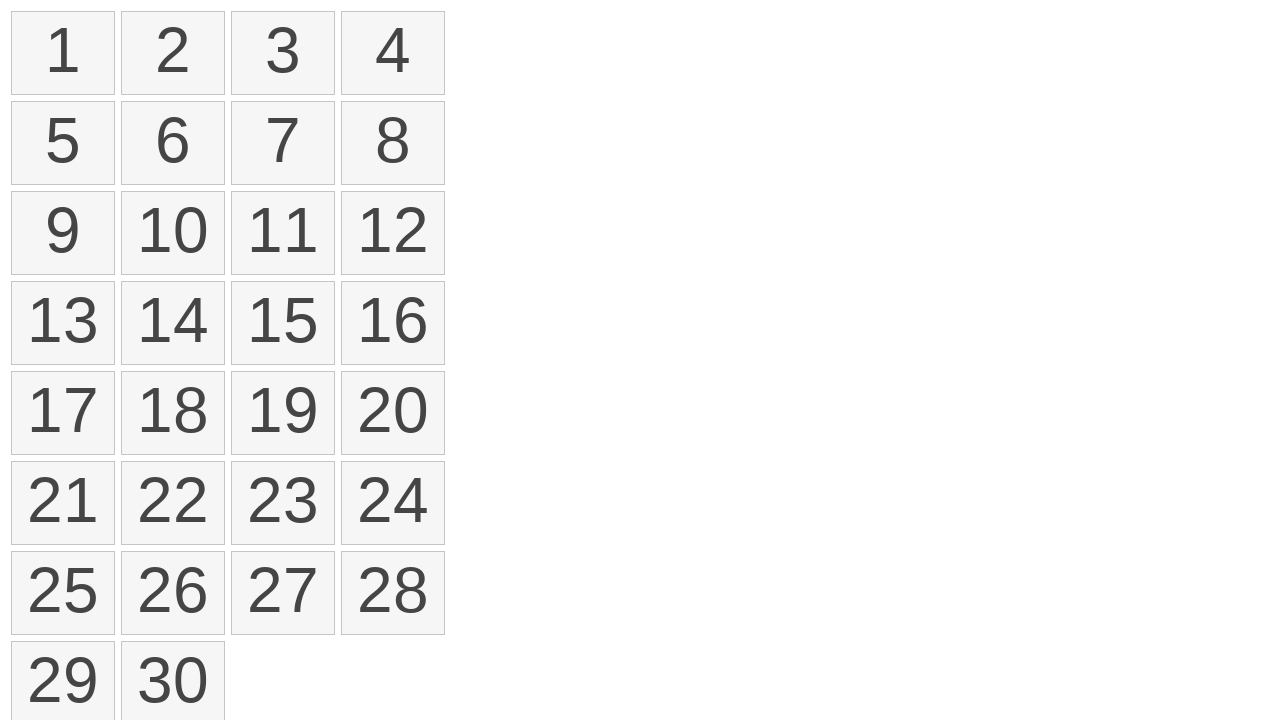

Pressed Control key down to enable multi-selection mode
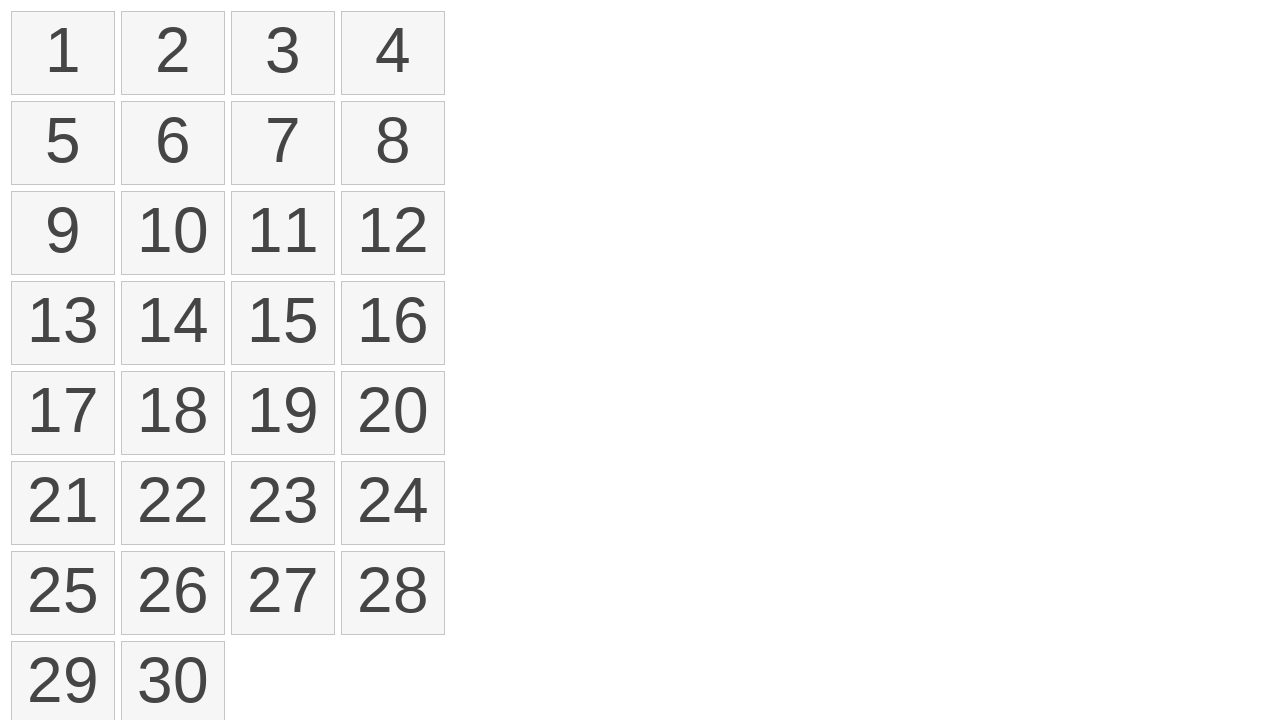

Clicked item at index 2 while holding Control at (283, 53) on ol#selectable>li >> nth=2
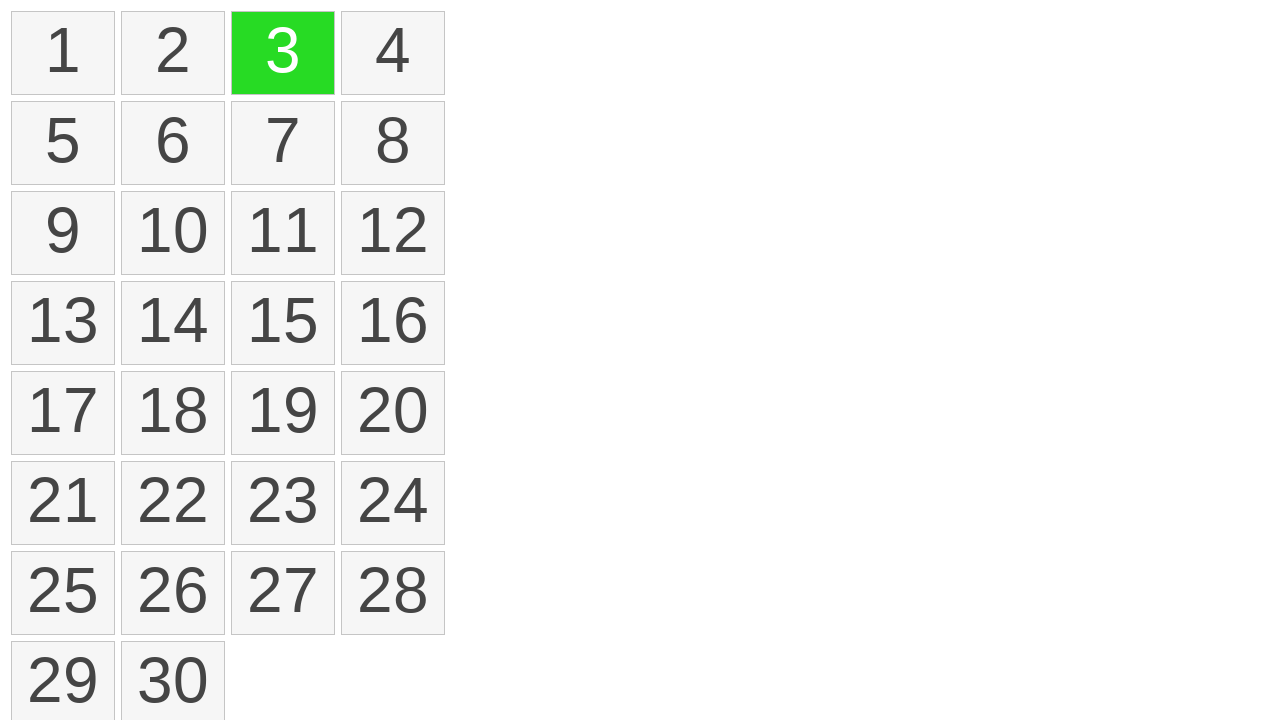

Clicked item at index 4 while holding Control at (63, 143) on ol#selectable>li >> nth=4
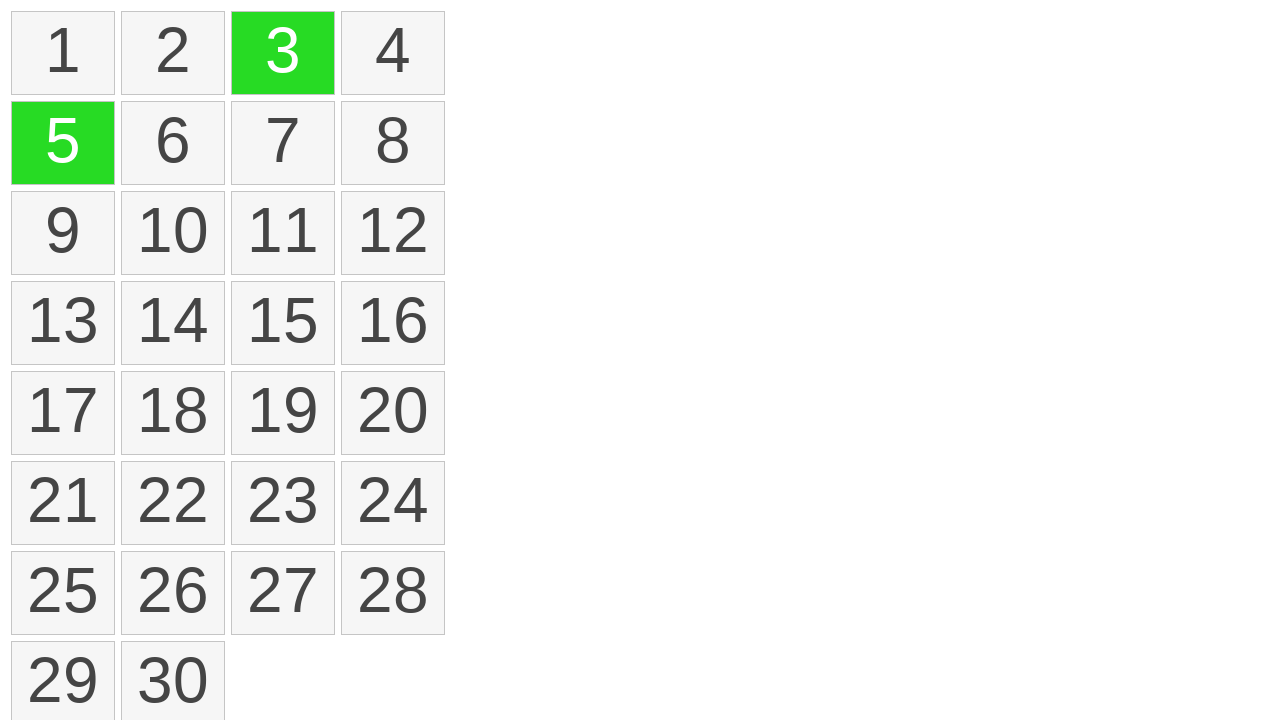

Clicked item at index 10 while holding Control at (283, 233) on ol#selectable>li >> nth=10
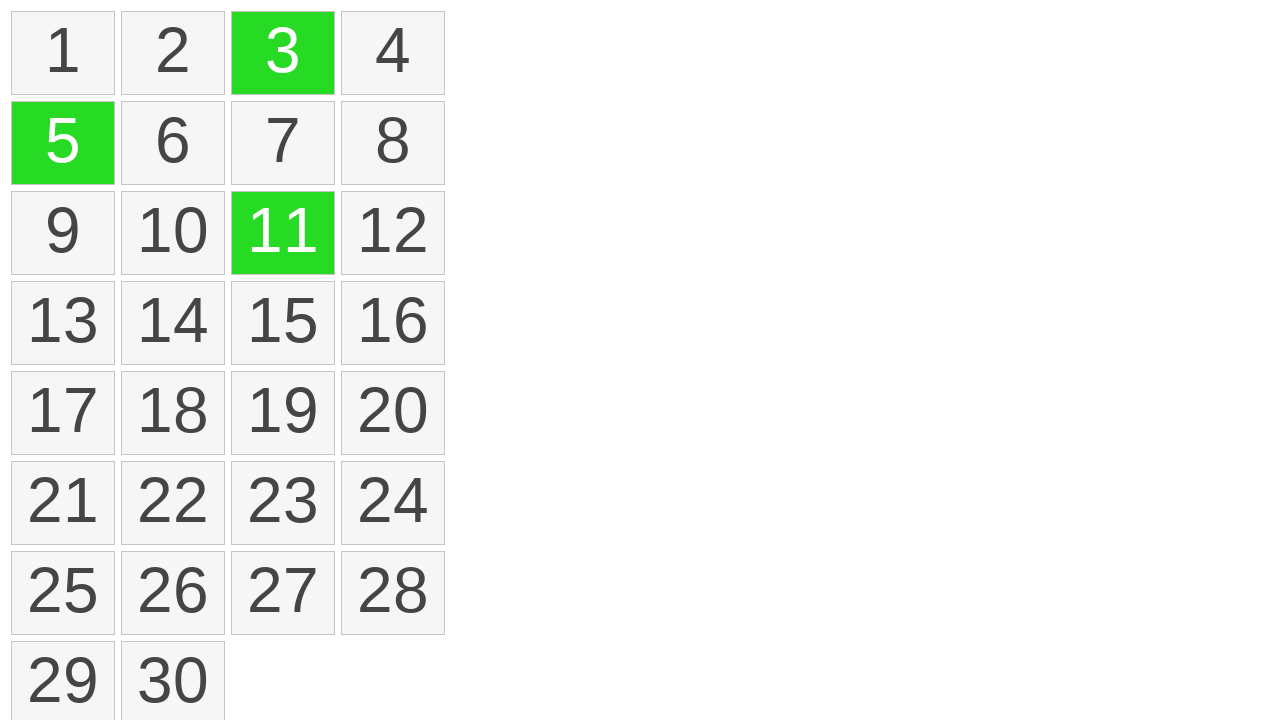

Clicked item at index 5 while holding Control at (173, 143) on ol#selectable>li >> nth=5
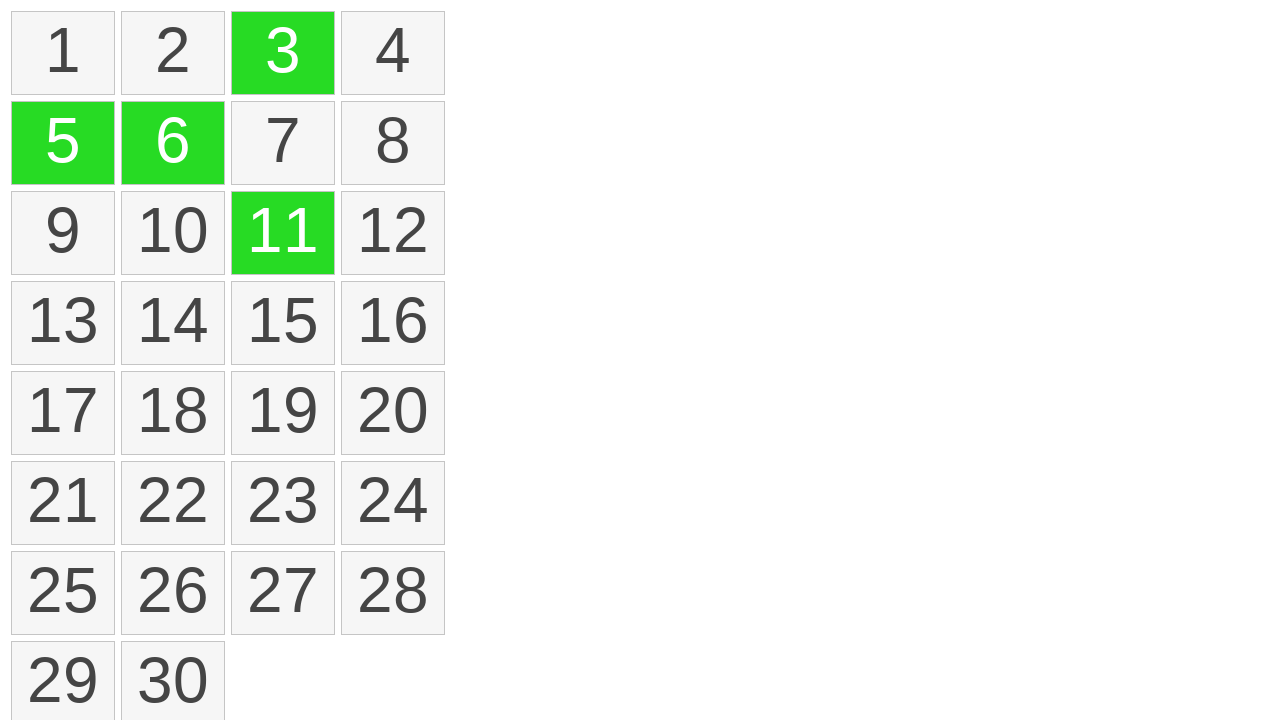

Released Control key to complete multi-selection
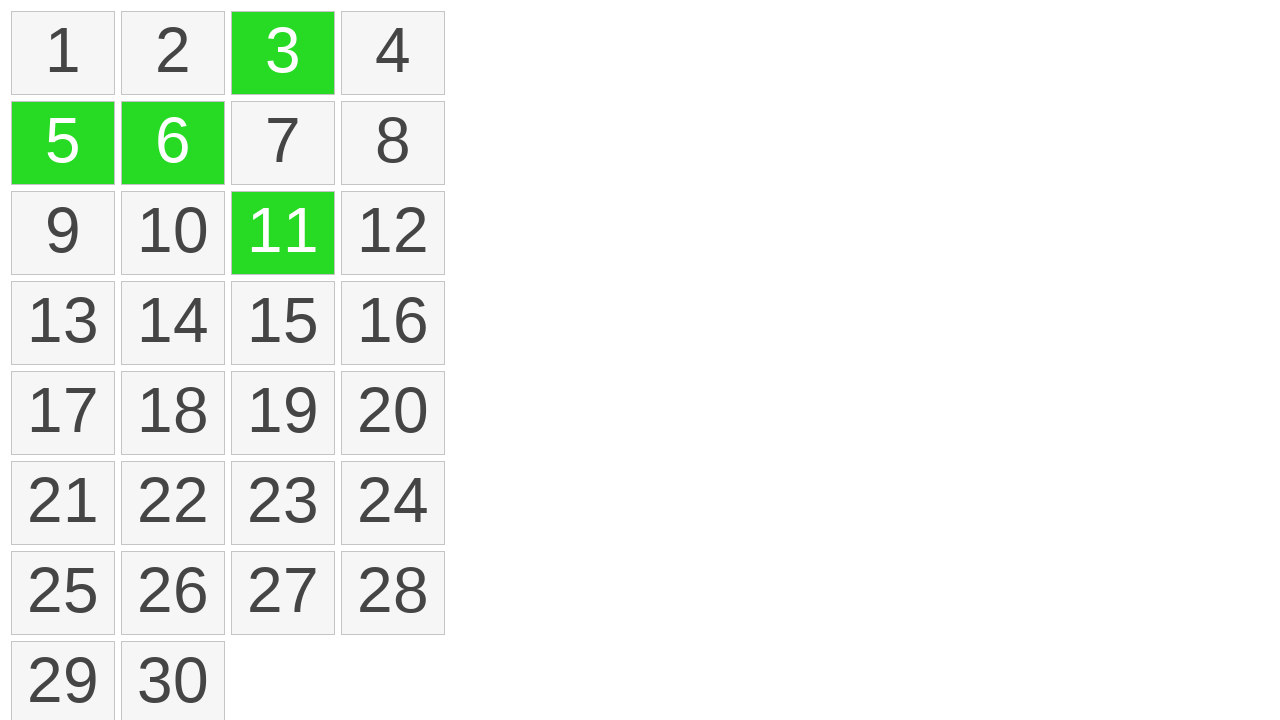

Waited 500ms for selection to complete
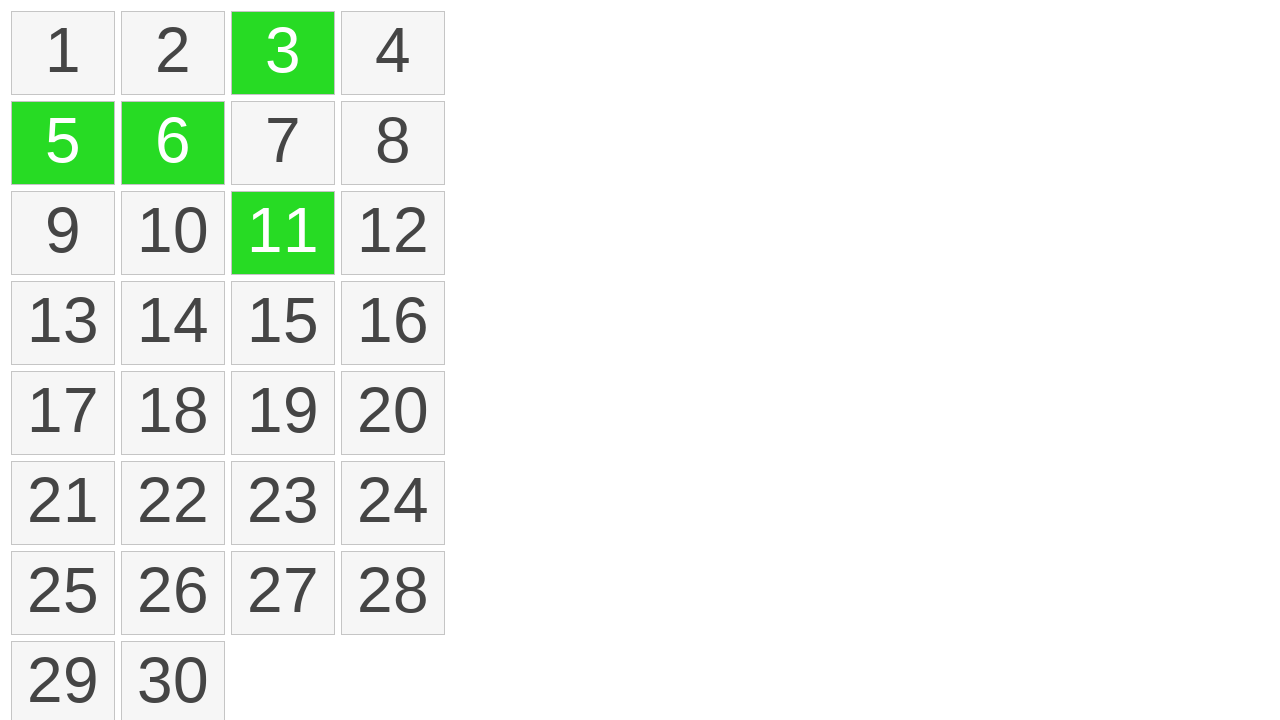

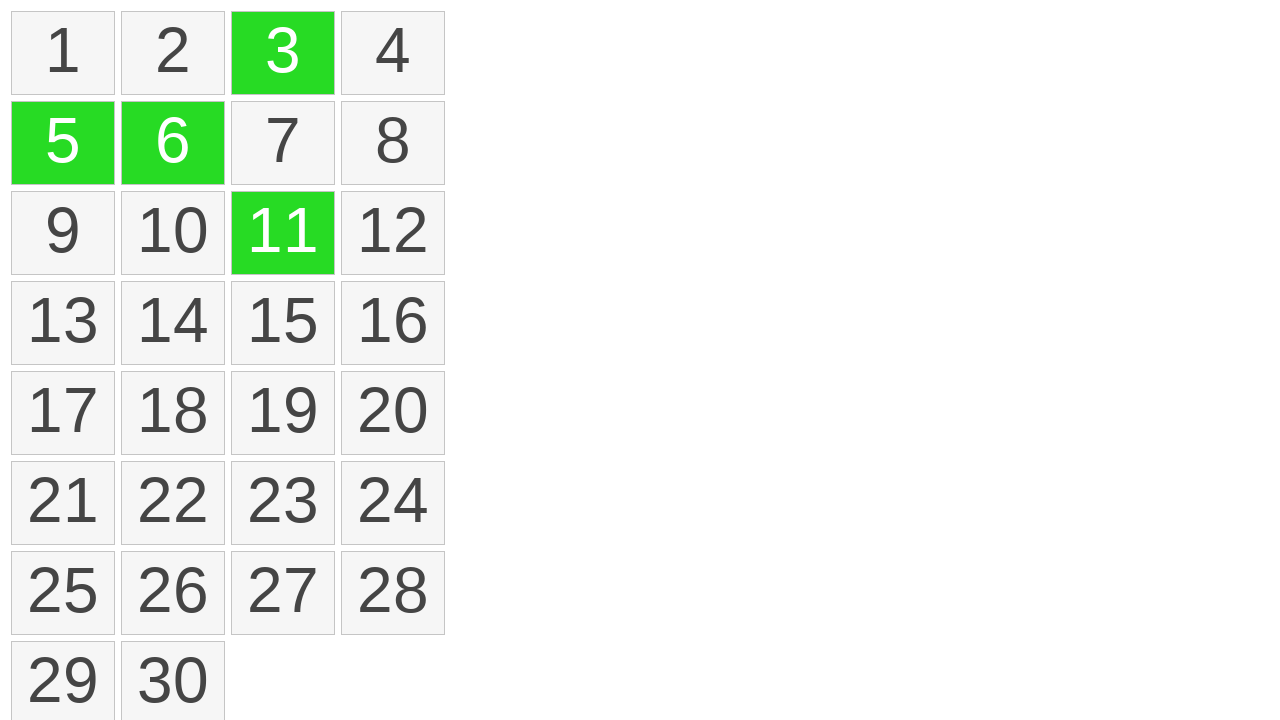